Tests the Terms & Conditions link functionality on the registration page by navigating to the registration form, filling out the fields, and clicking the Terms & Conditions link to verify it opens correctly.

Starting URL: https://adactinhotelapp.com/index.php

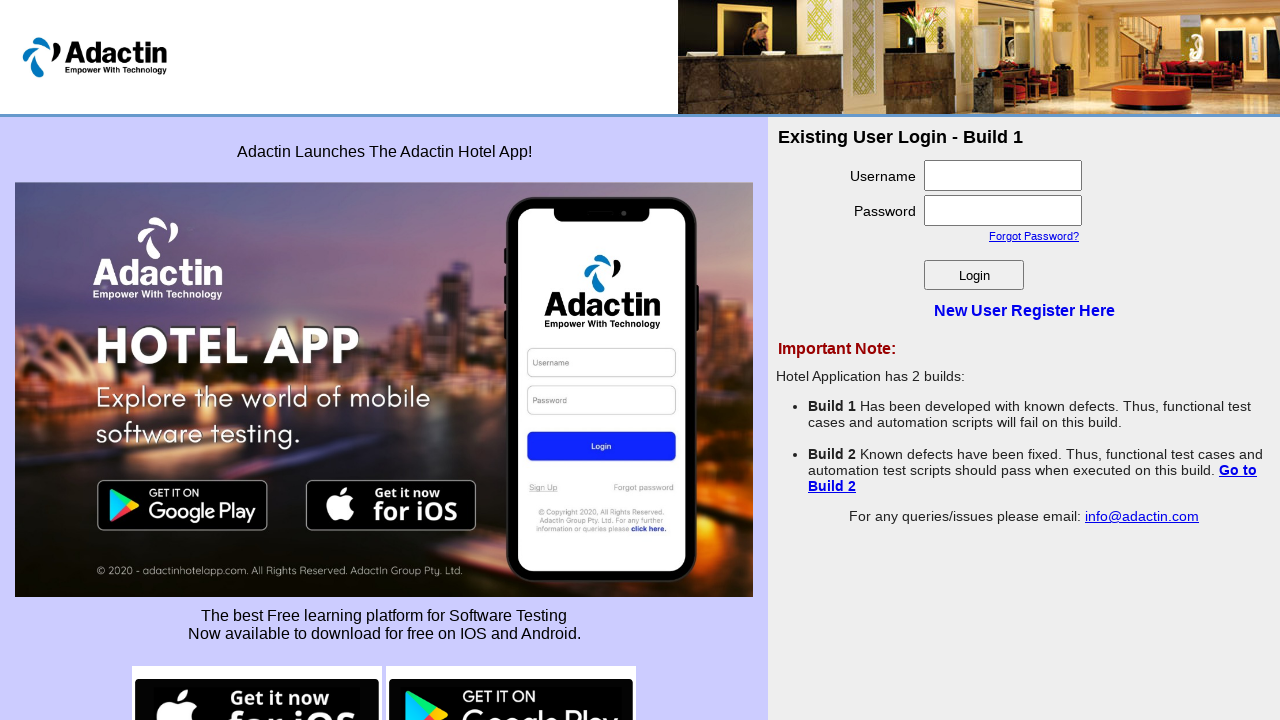

Clicked 'New User Register Here' link to navigate to registration page at (1024, 310) on text=New User Register Here
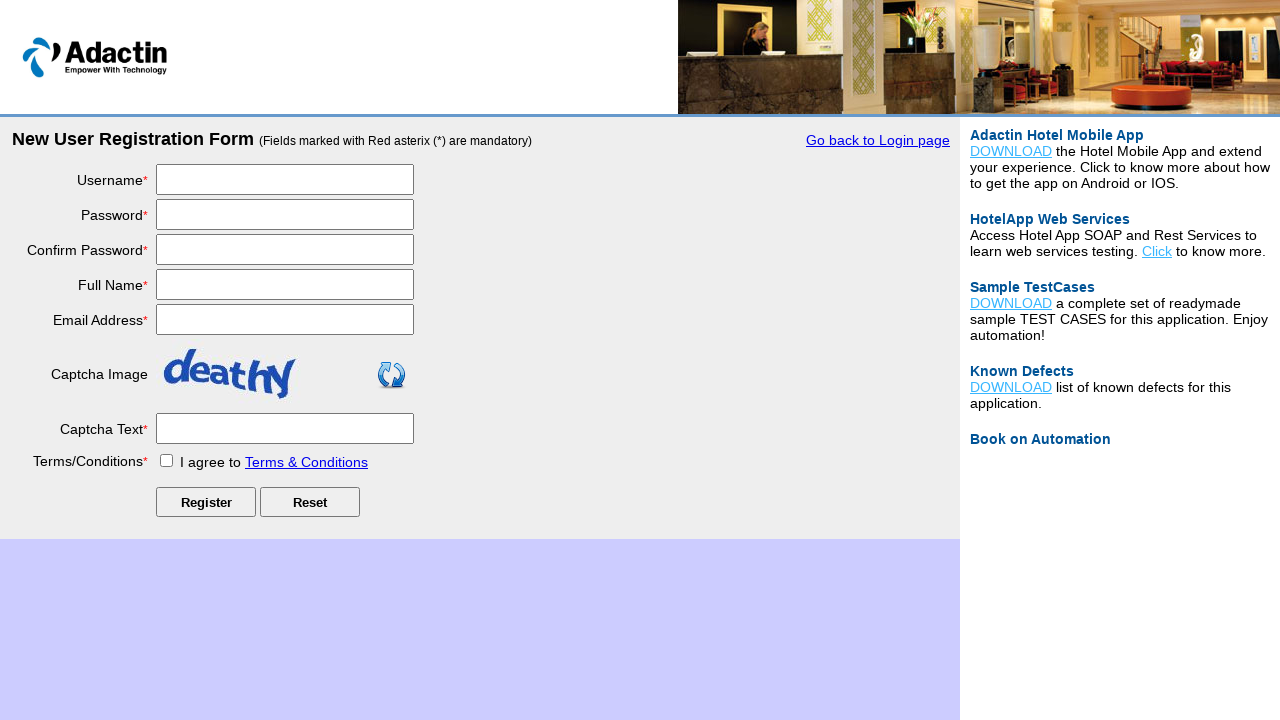

Filled username field with 'TestUser847' on #username
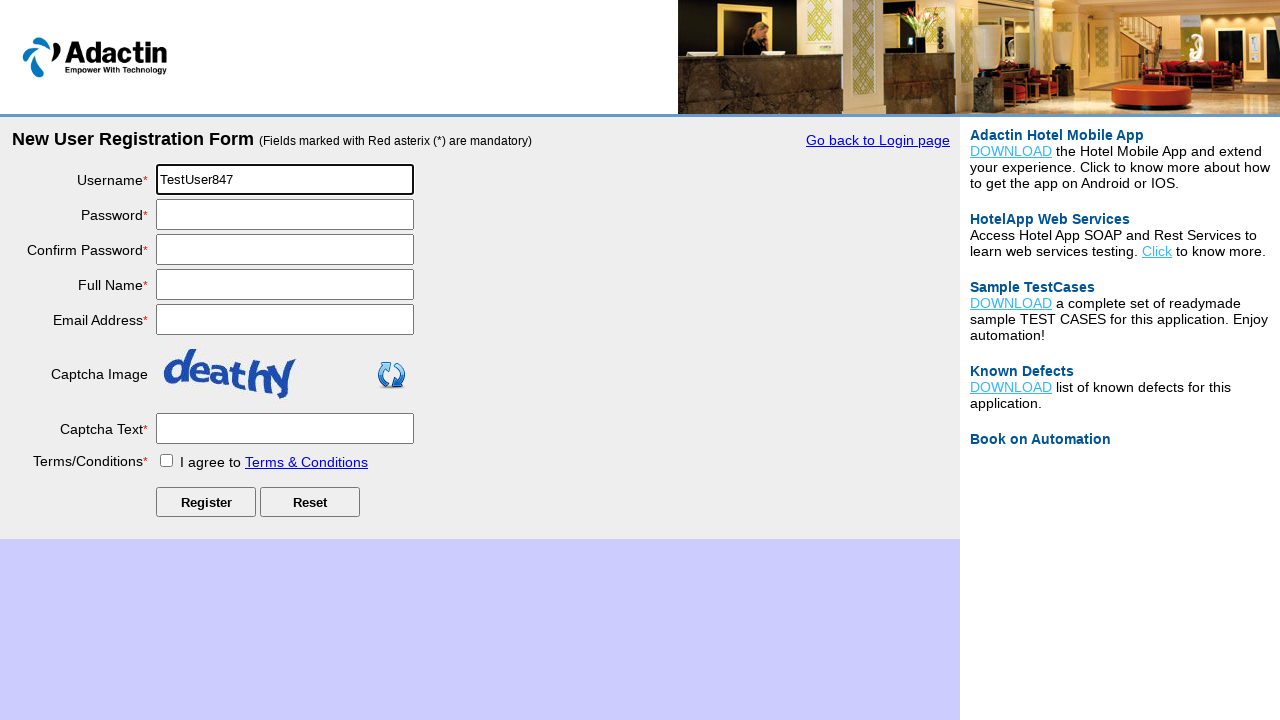

Filled password field with 'SecurePass123' on #password
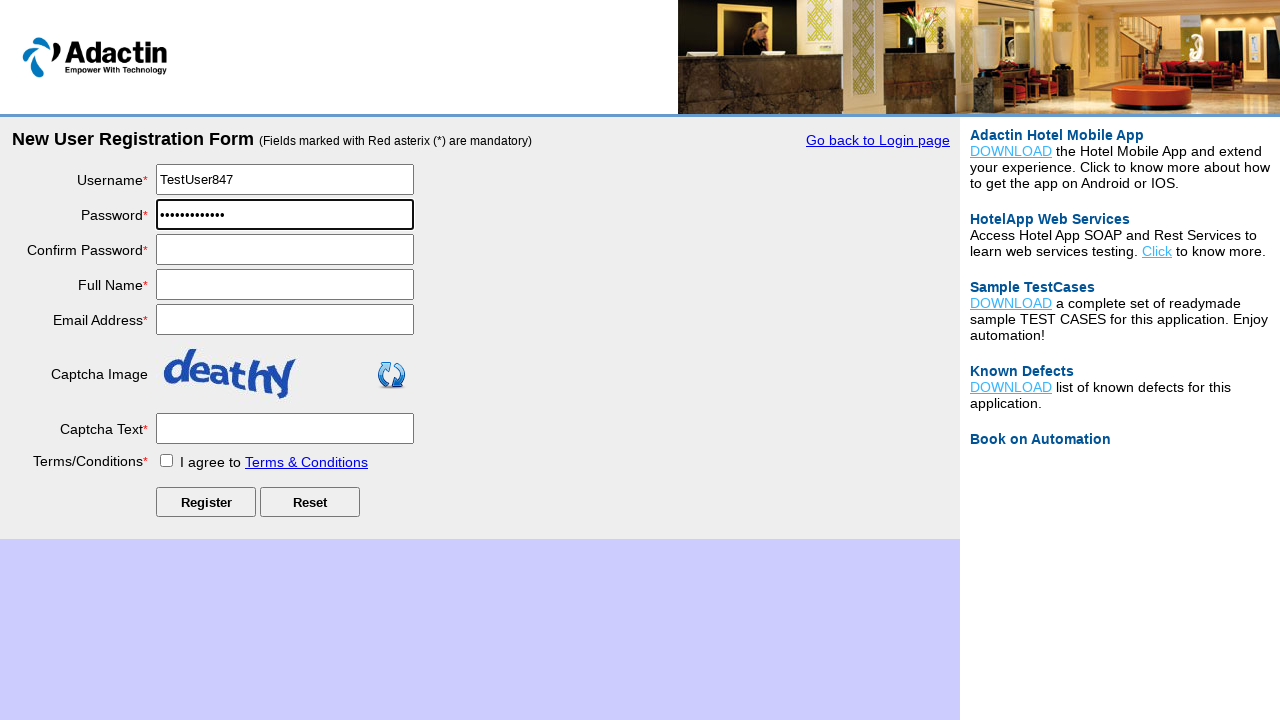

Filled confirm password field with 'SecurePass123' on #re_password
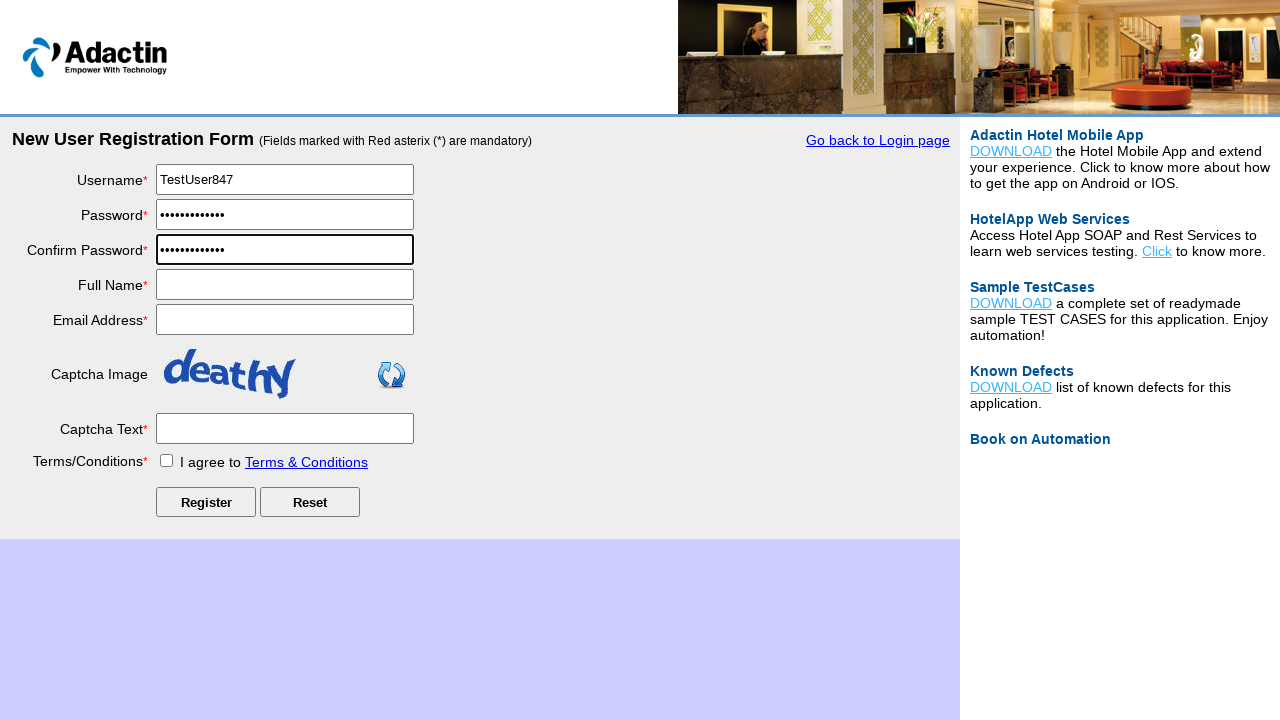

Filled full name field with 'John Smith' on #full_name
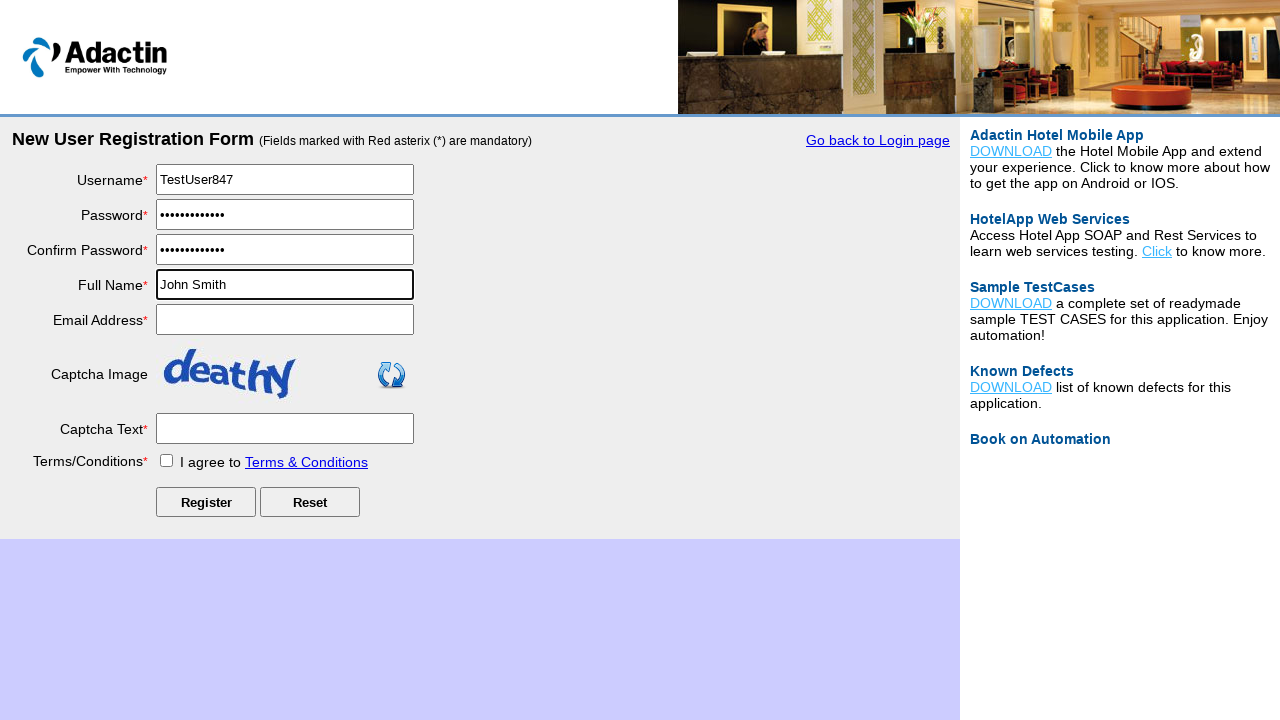

Filled email field with 'john.smith847@testmail.com' on #email_add
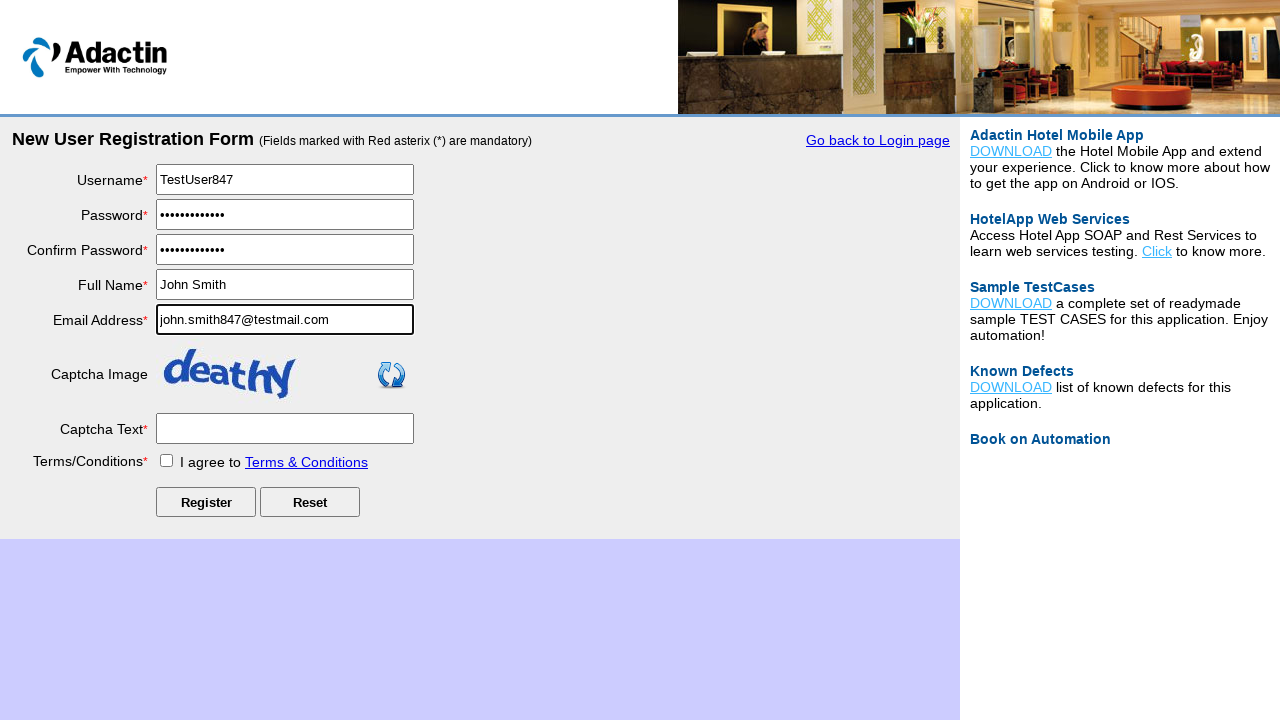

Filled captcha field with 'testcaptcha' on #captcha-form
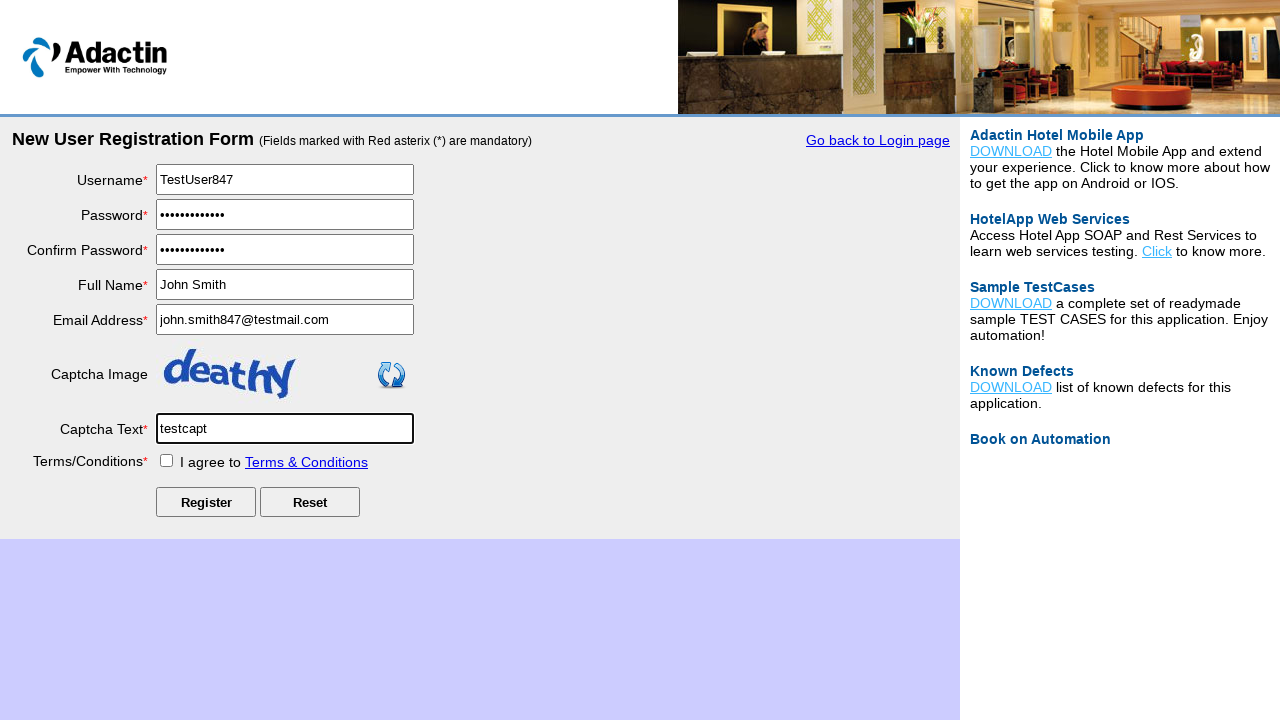

Clicked Terms & Conditions link at (306, 462) on text=Terms & Conditions
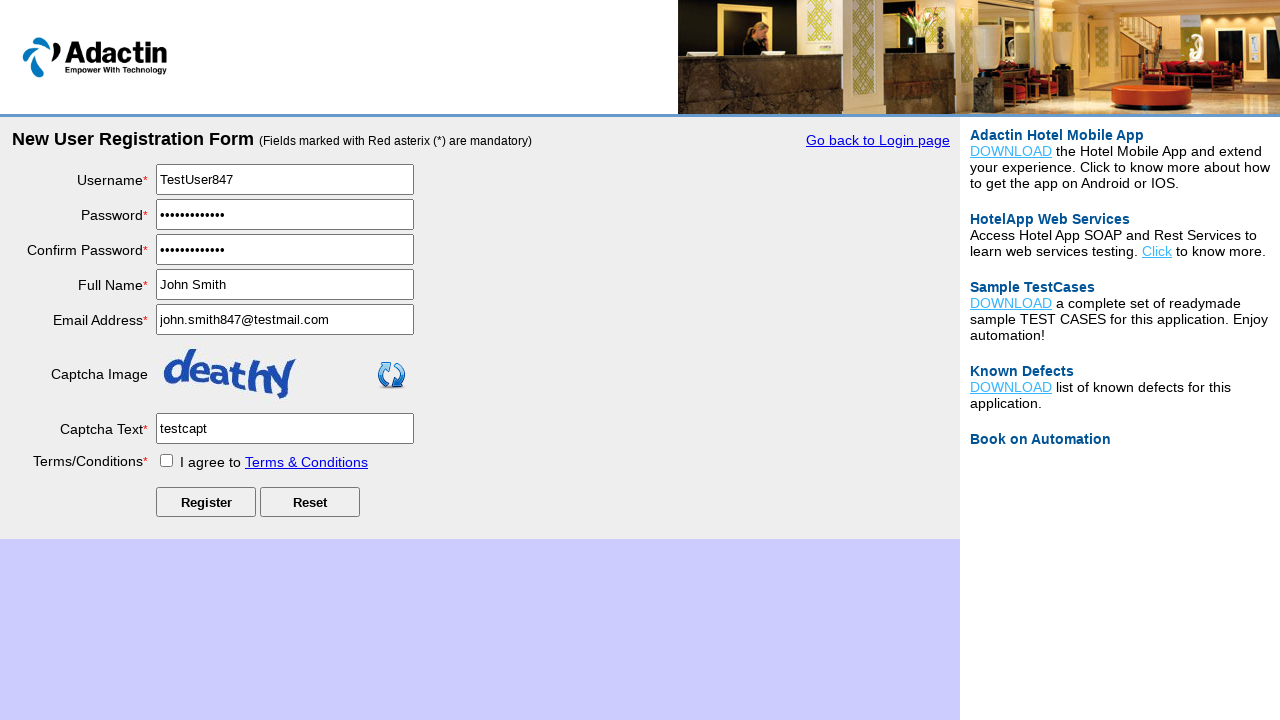

Terms & Conditions page loaded successfully
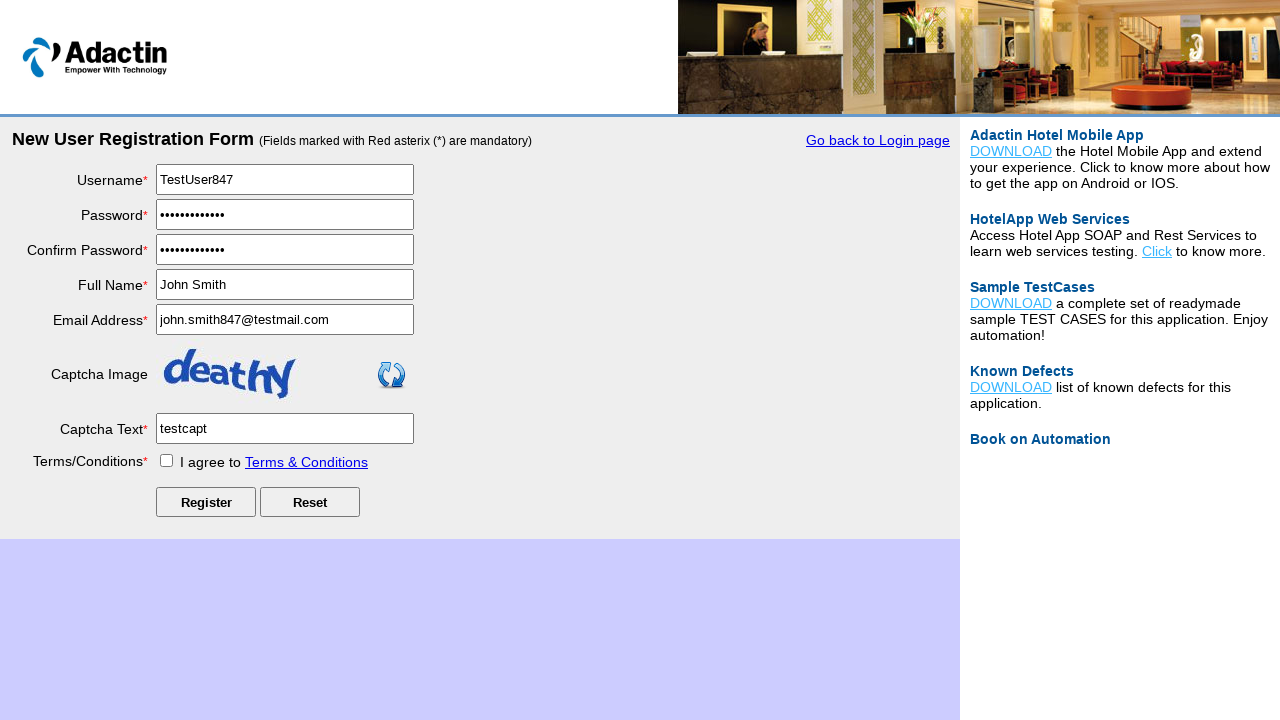

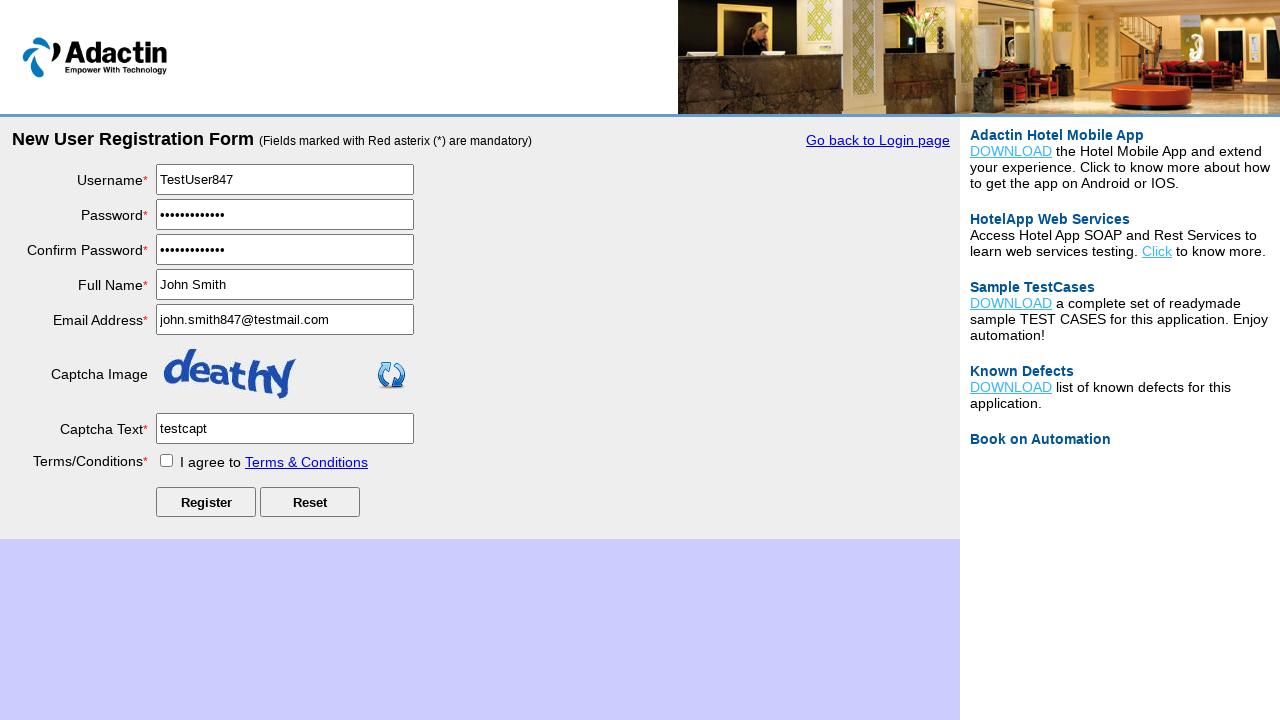